Tests that entered text is trimmed when editing a todo item

Starting URL: https://demo.playwright.dev/todomvc

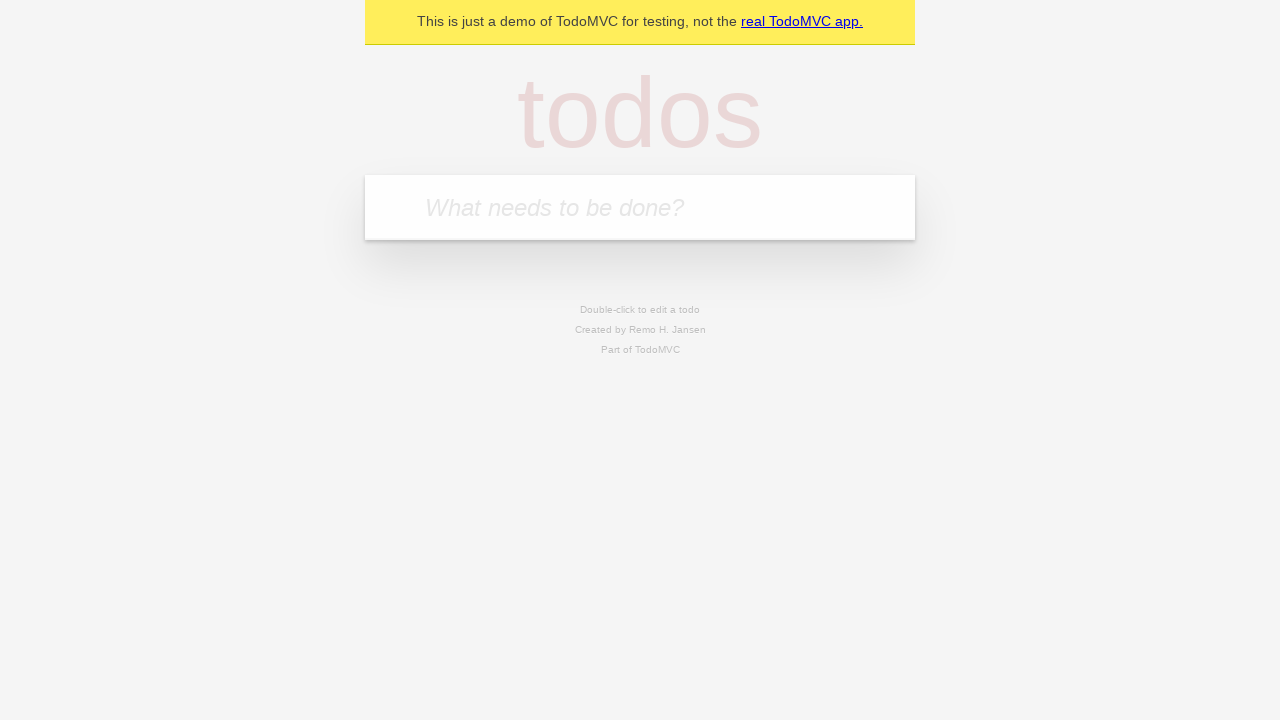

Filled new todo field with 'buy some cheese' on .new-todo
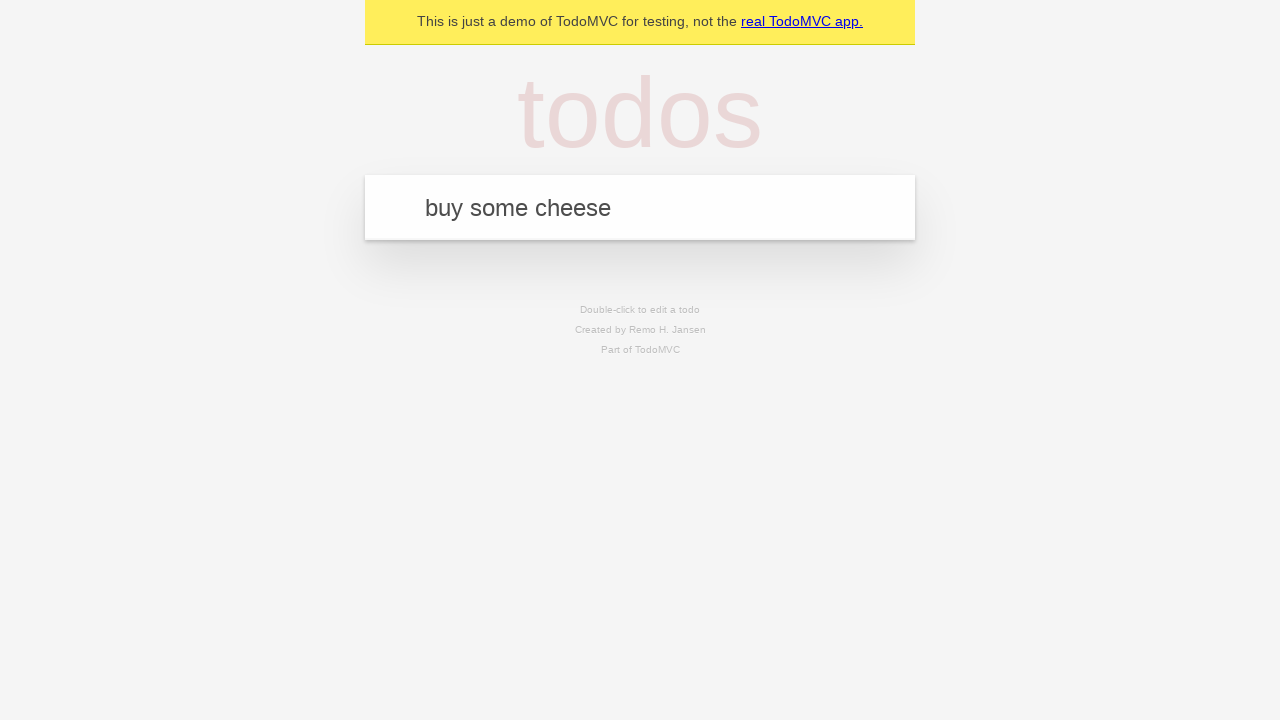

Pressed Enter to create first todo on .new-todo
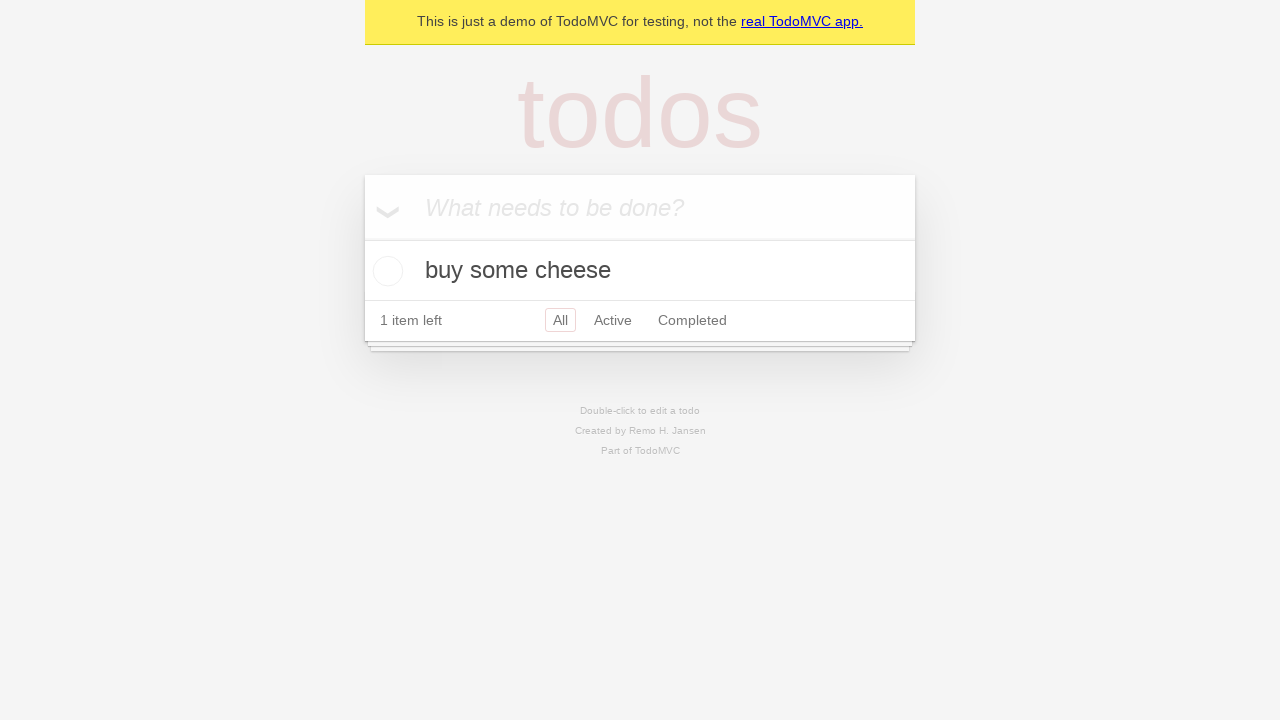

Filled new todo field with 'feed the cat' on .new-todo
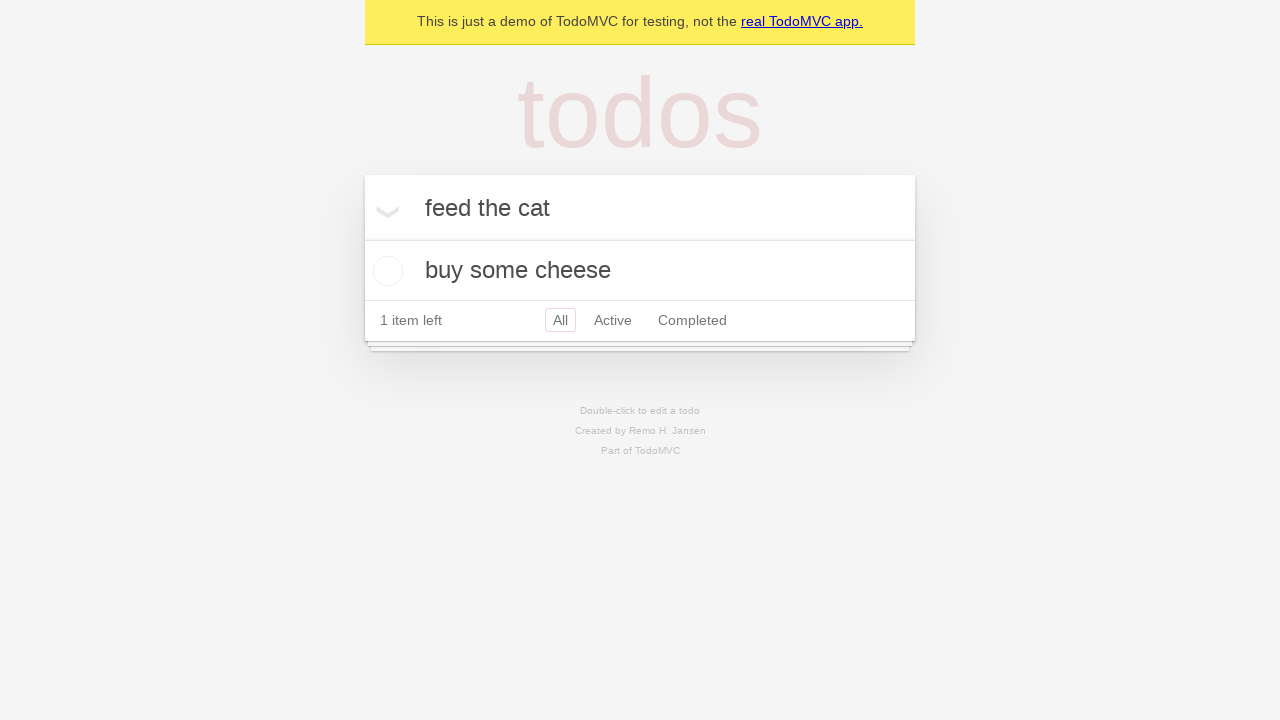

Pressed Enter to create second todo on .new-todo
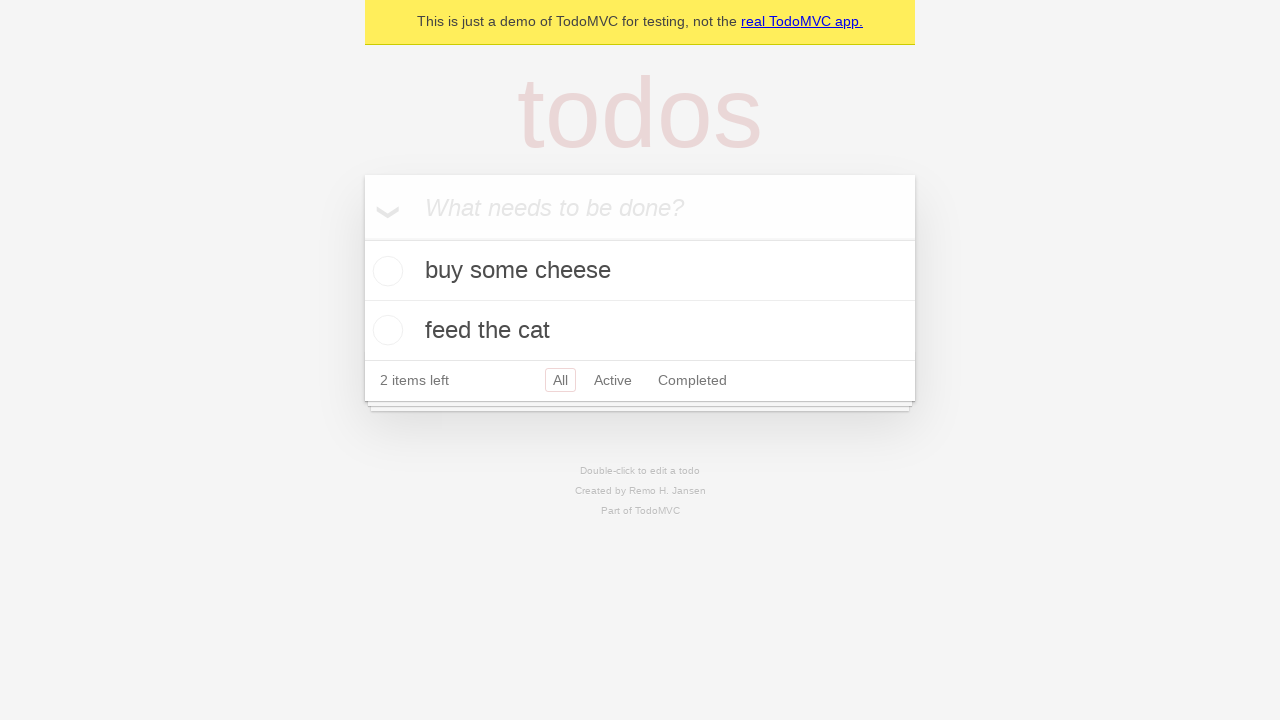

Filled new todo field with 'book a doctors appointment' on .new-todo
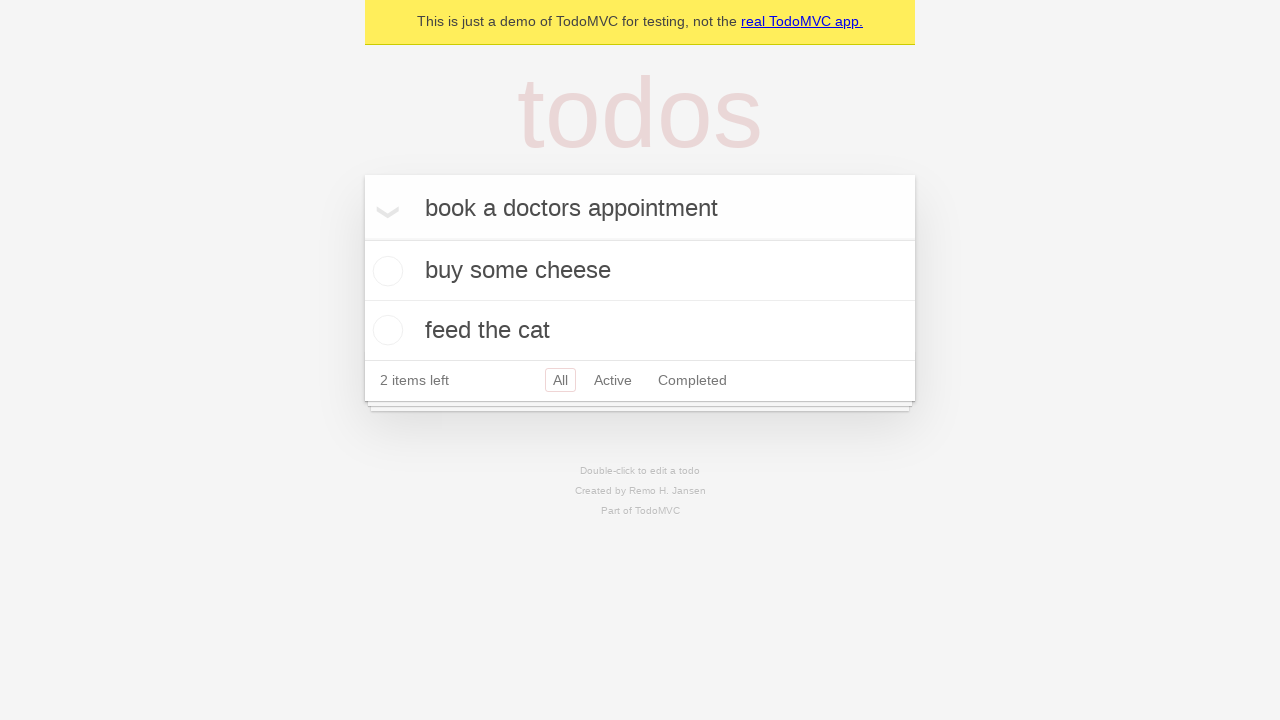

Pressed Enter to create third todo on .new-todo
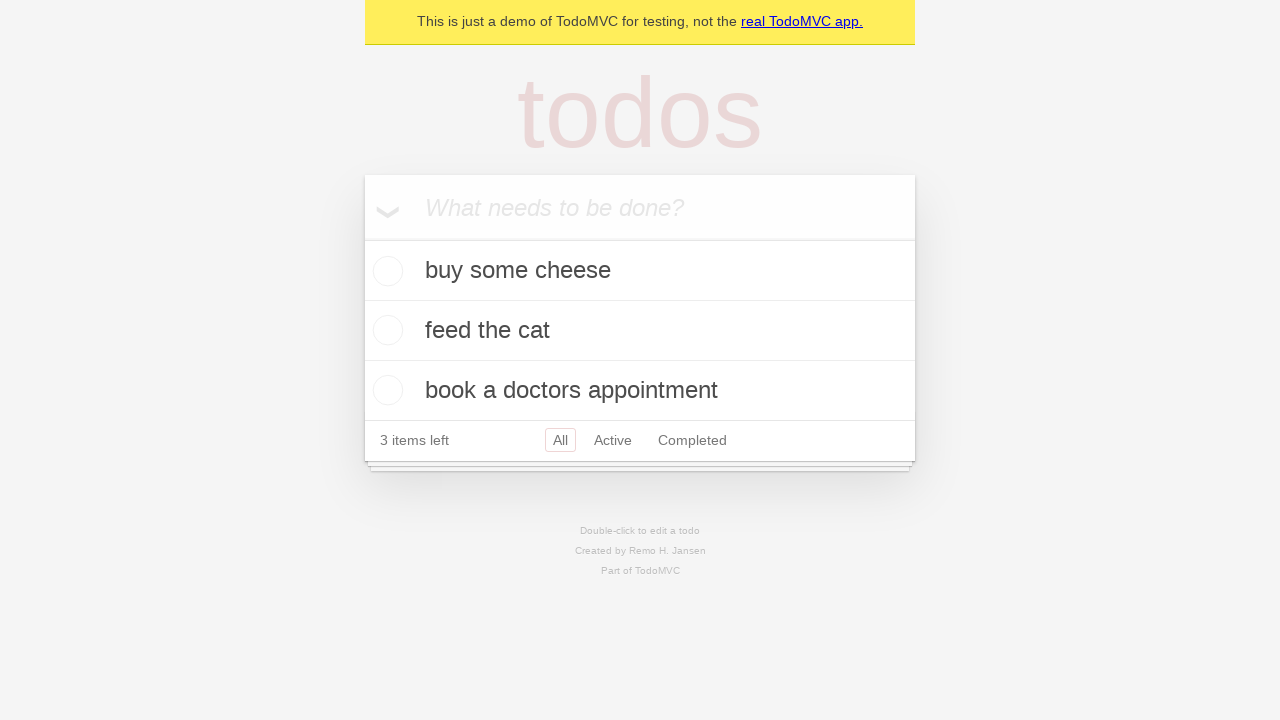

Double-clicked second todo item to enter edit mode at (640, 331) on .todo-list li >> nth=1
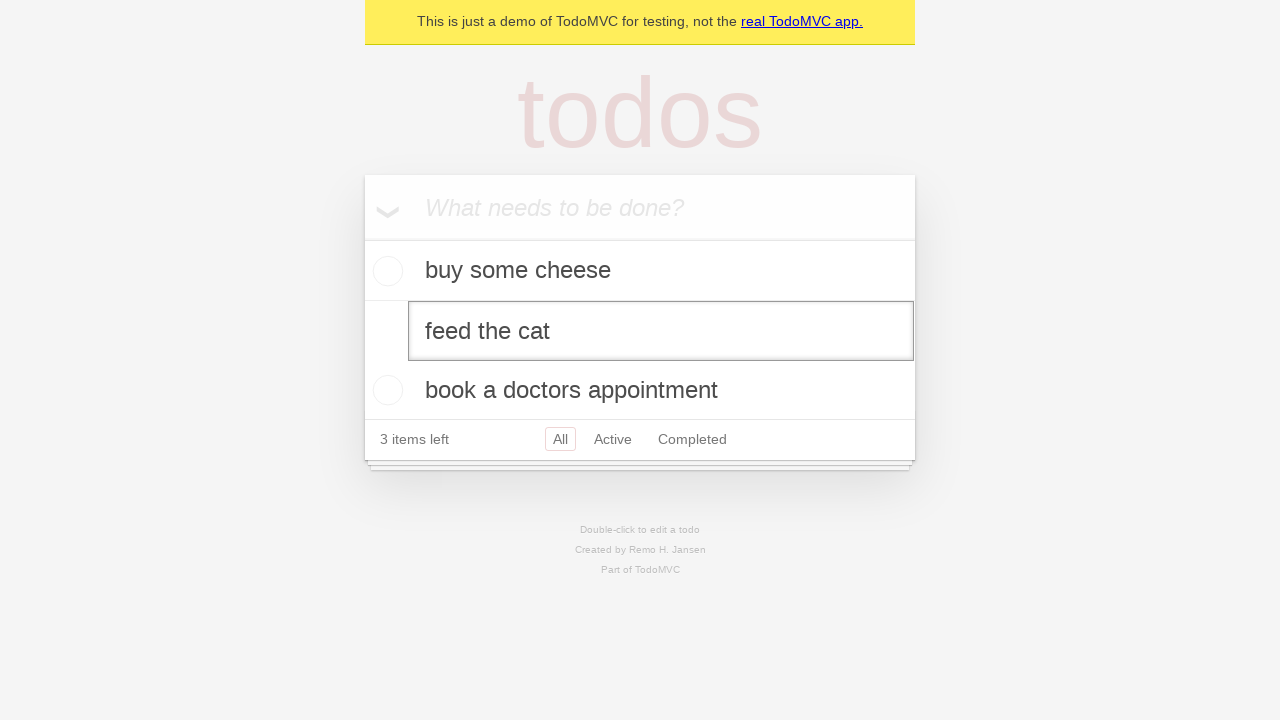

Filled edit field with text containing leading and trailing whitespace on .todo-list li >> nth=1 >> .edit
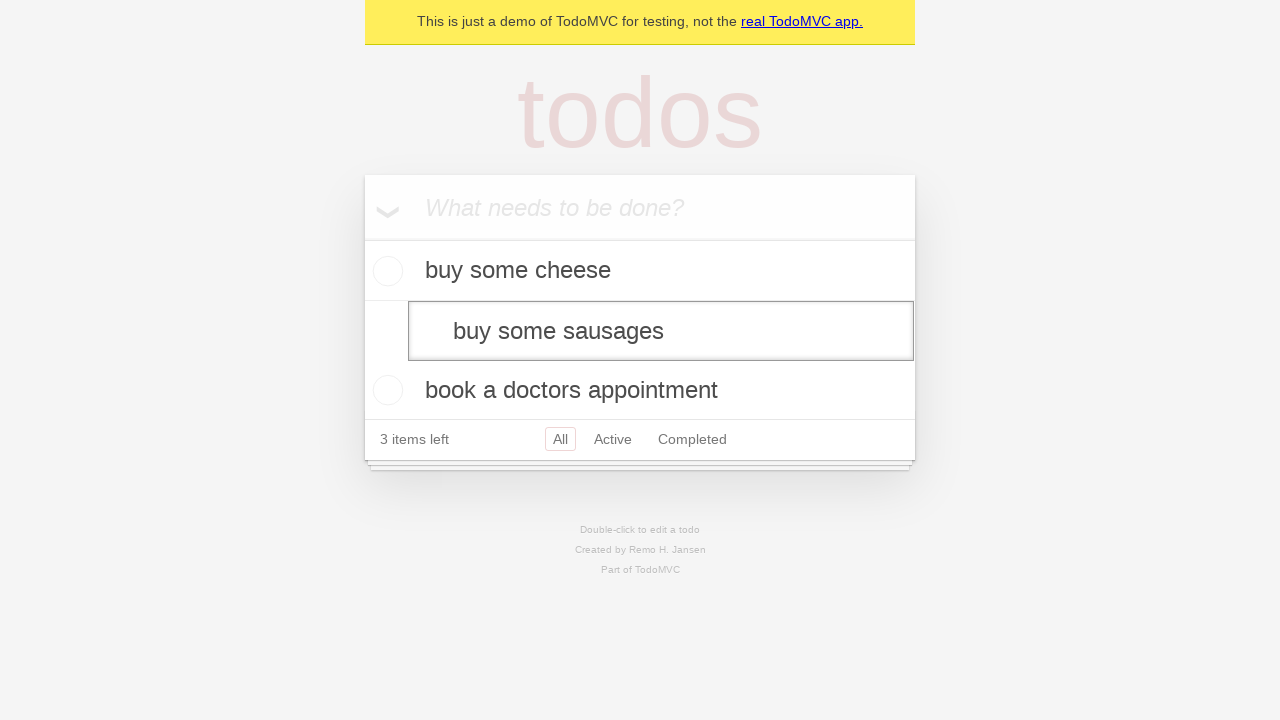

Pressed Enter to save edited todo with trimmed text on .todo-list li >> nth=1 >> .edit
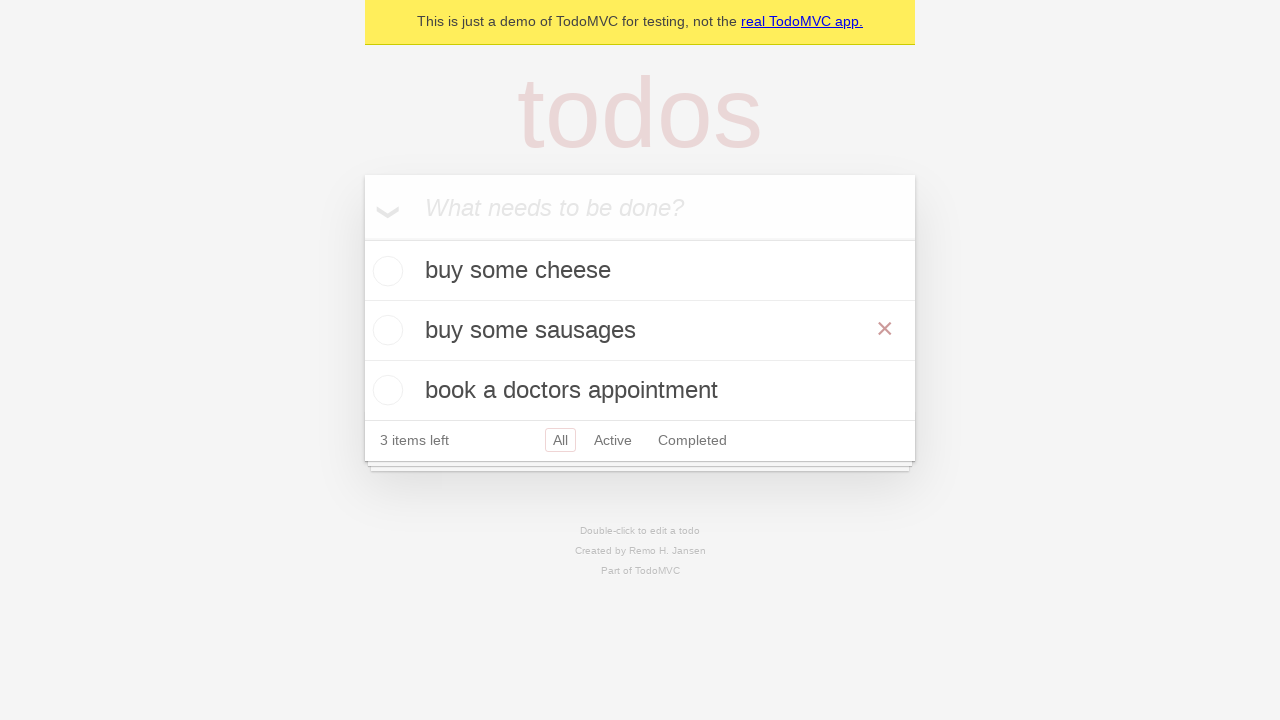

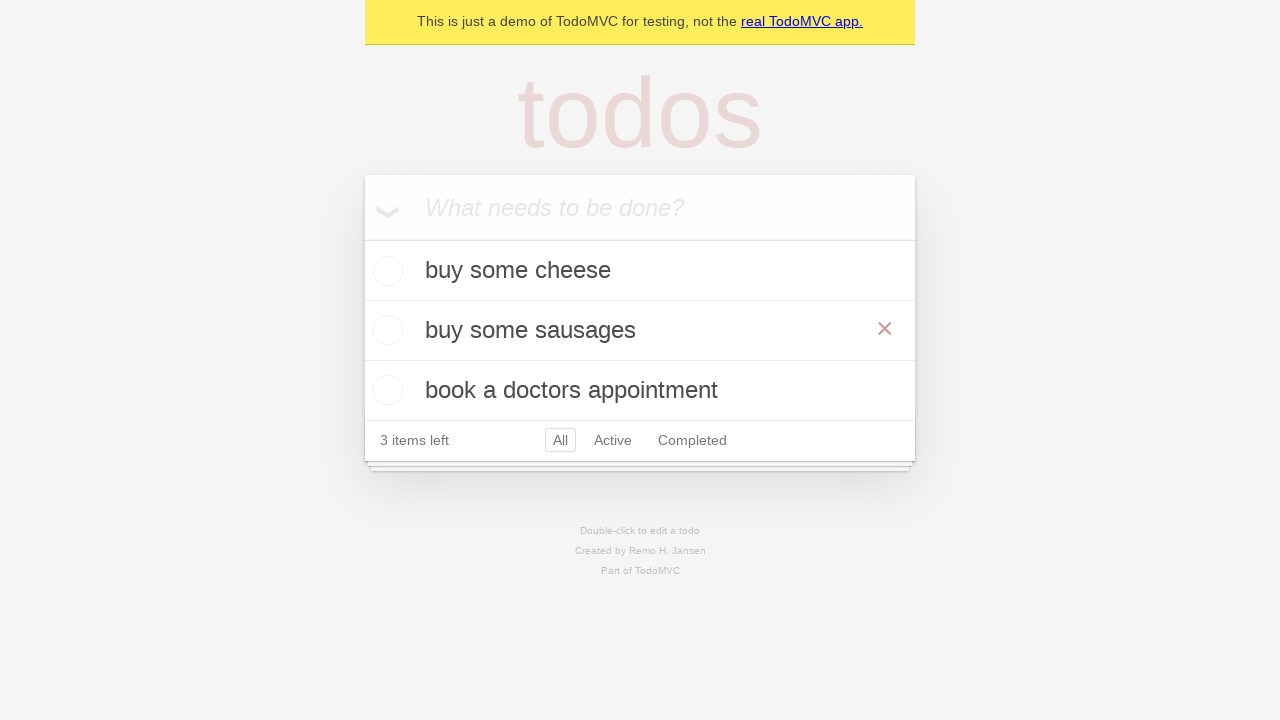